Tests adding specific vegetables (Cauliflower, Brinjal, Capsicum, Mushroom) to cart by iterating through product list and clicking add buttons for matching items

Starting URL: https://rahulshettyacademy.com/seleniumPractise/#/

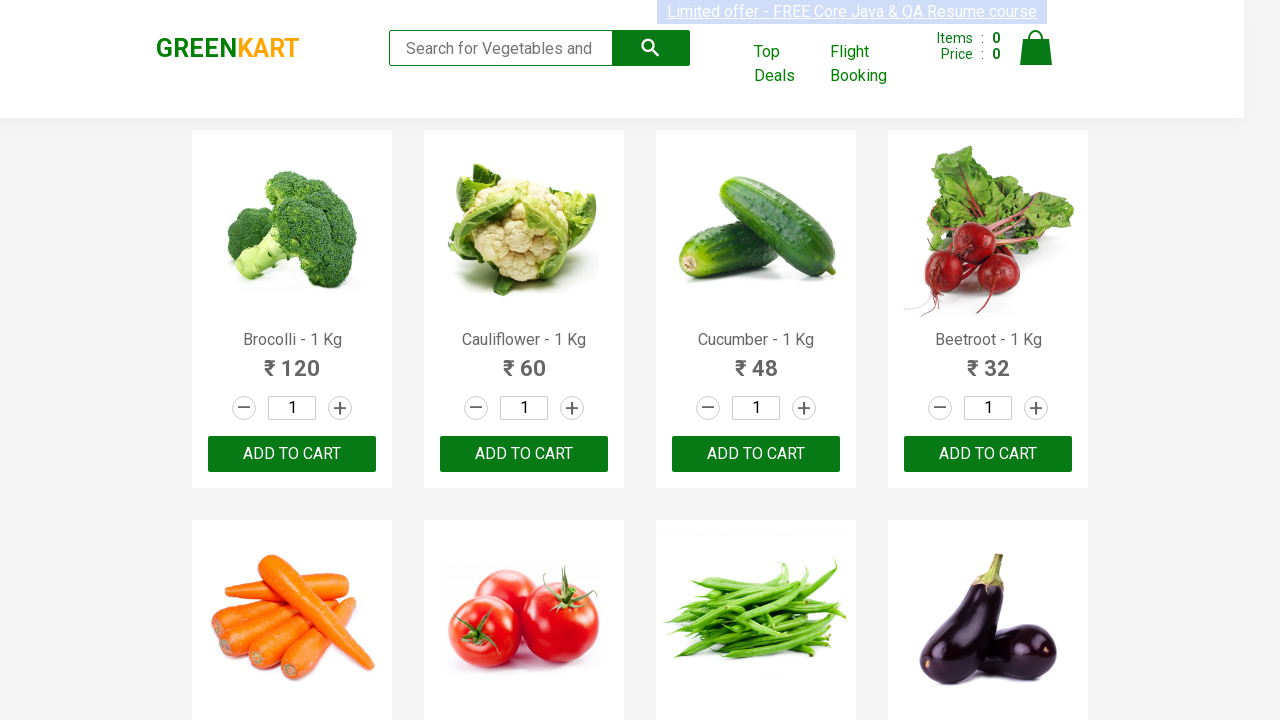

Defined list of vegetables to add to cart: Cauliflower, Brinjal, Capsicum, Mushroom
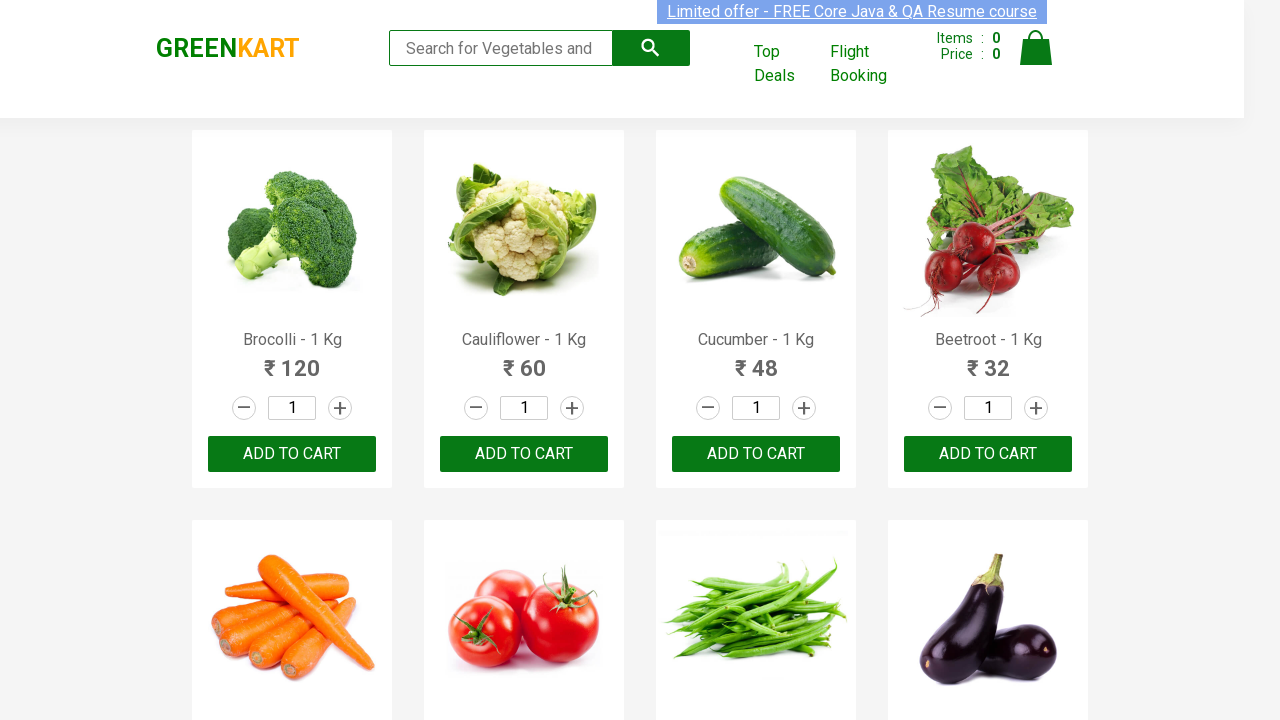

Waited for product names to load on the page
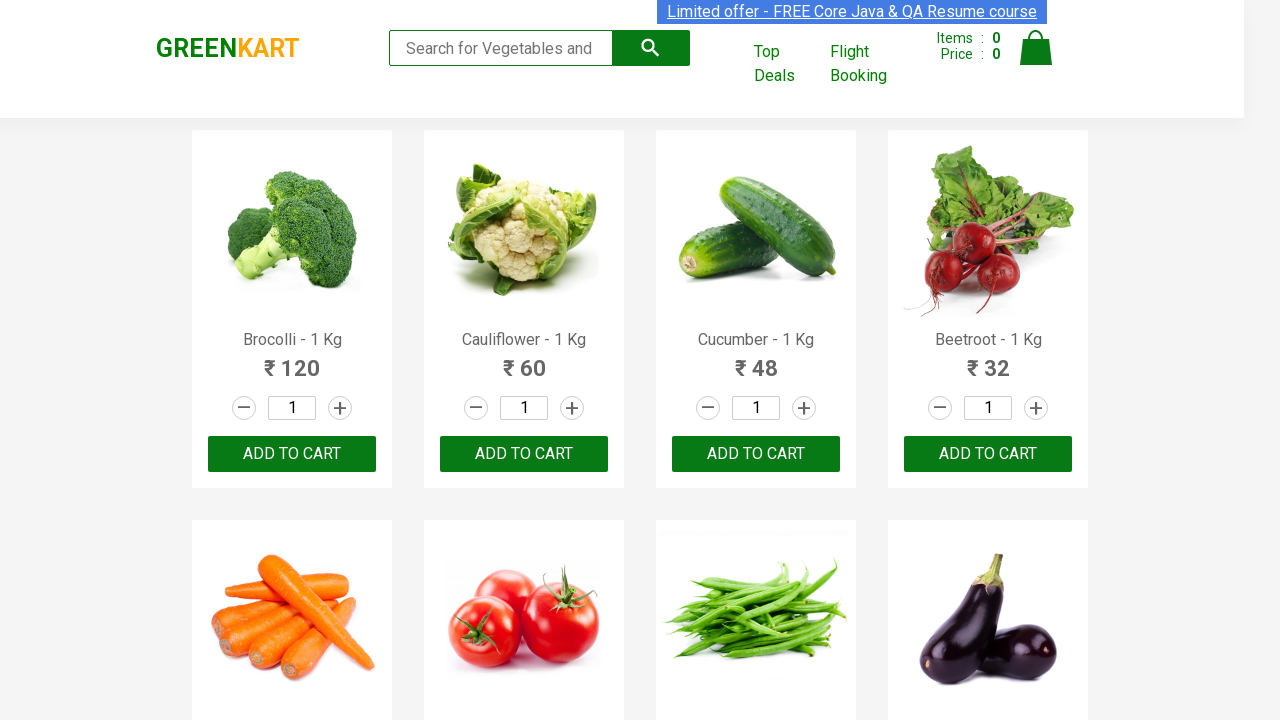

Retrieved all product name elements from the page
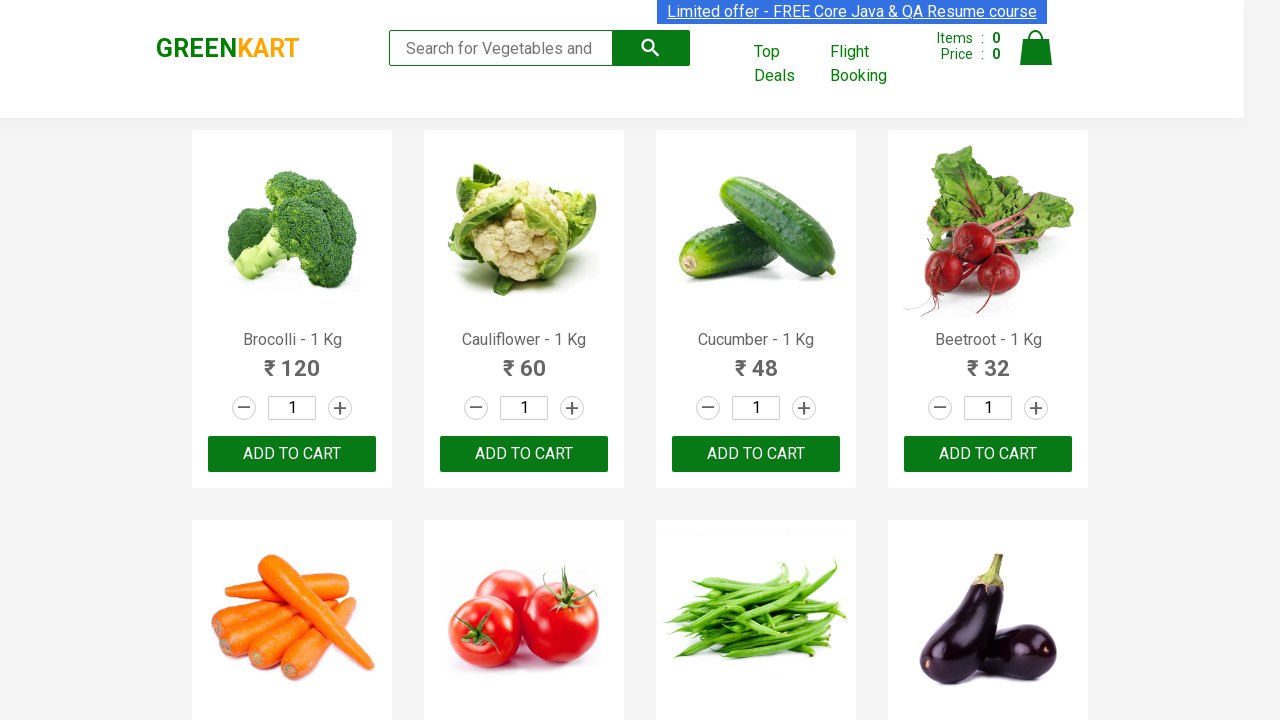

Retrieved all add to cart button elements
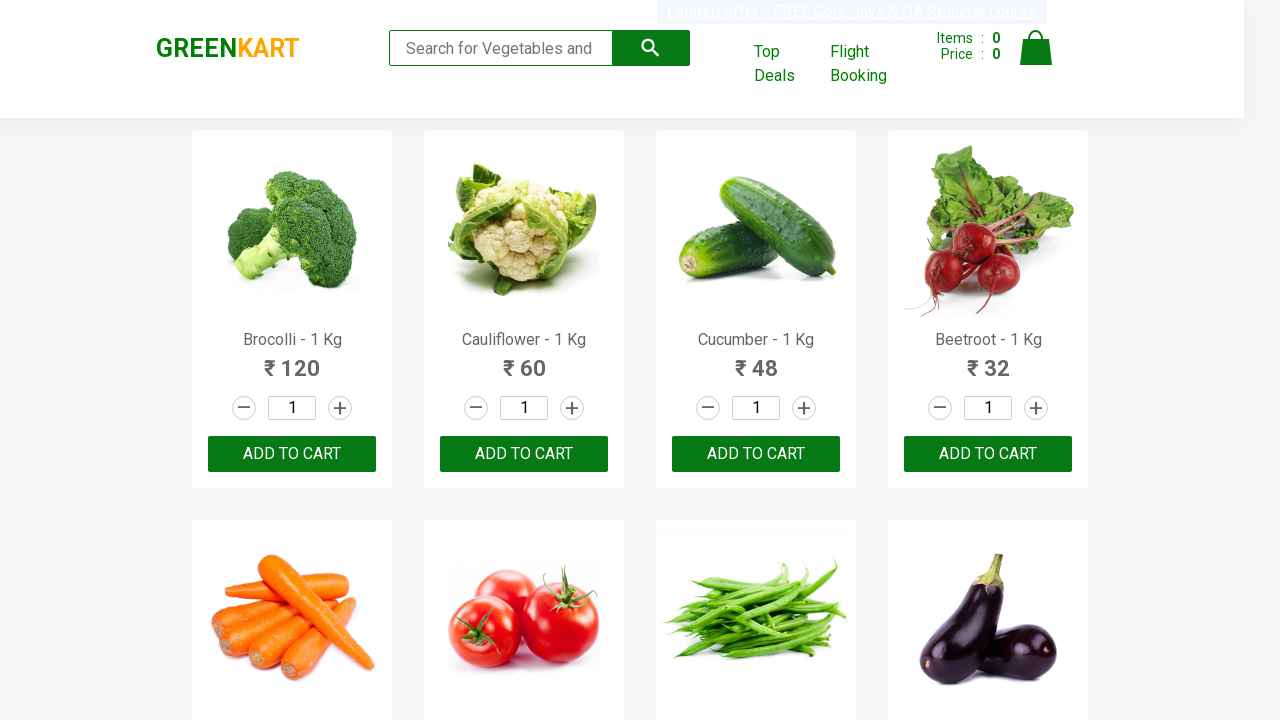

Clicked add to cart button for Cauliflower at (524, 454) on xpath=//div[@class='product-action']/button >> nth=1
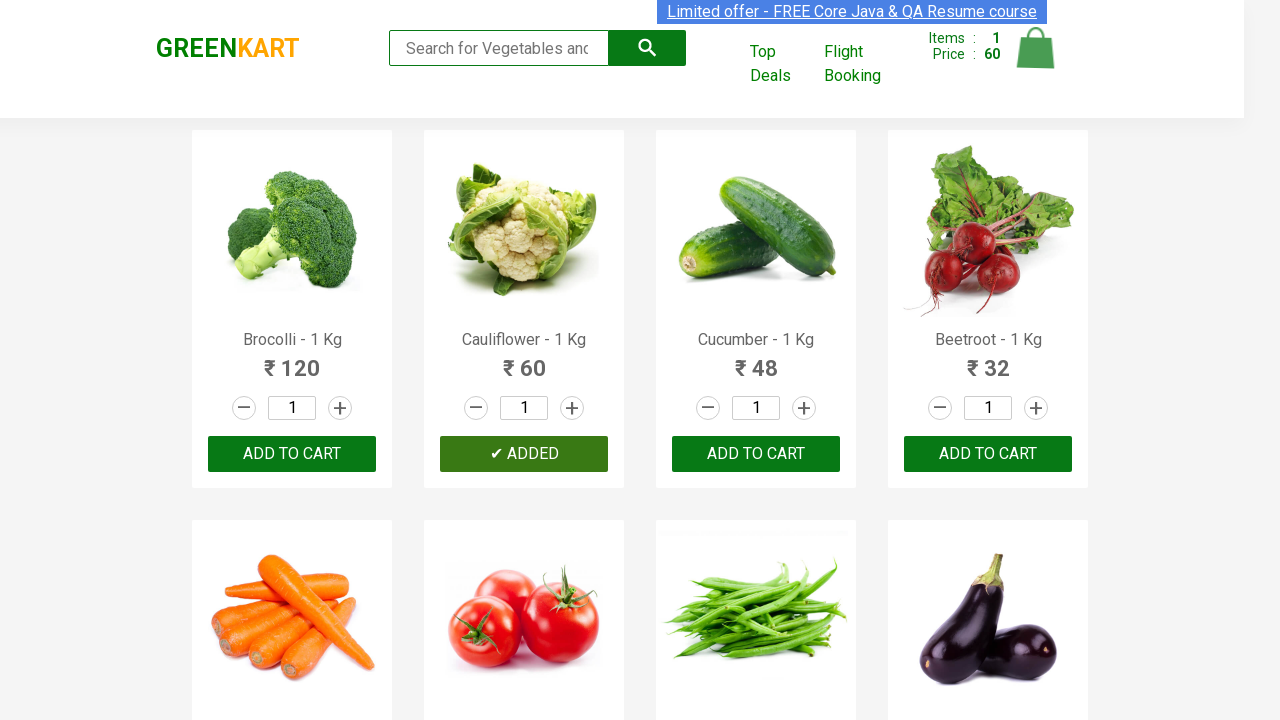

Clicked add to cart button for Brinjal at (988, 360) on xpath=//div[@class='product-action']/button >> nth=7
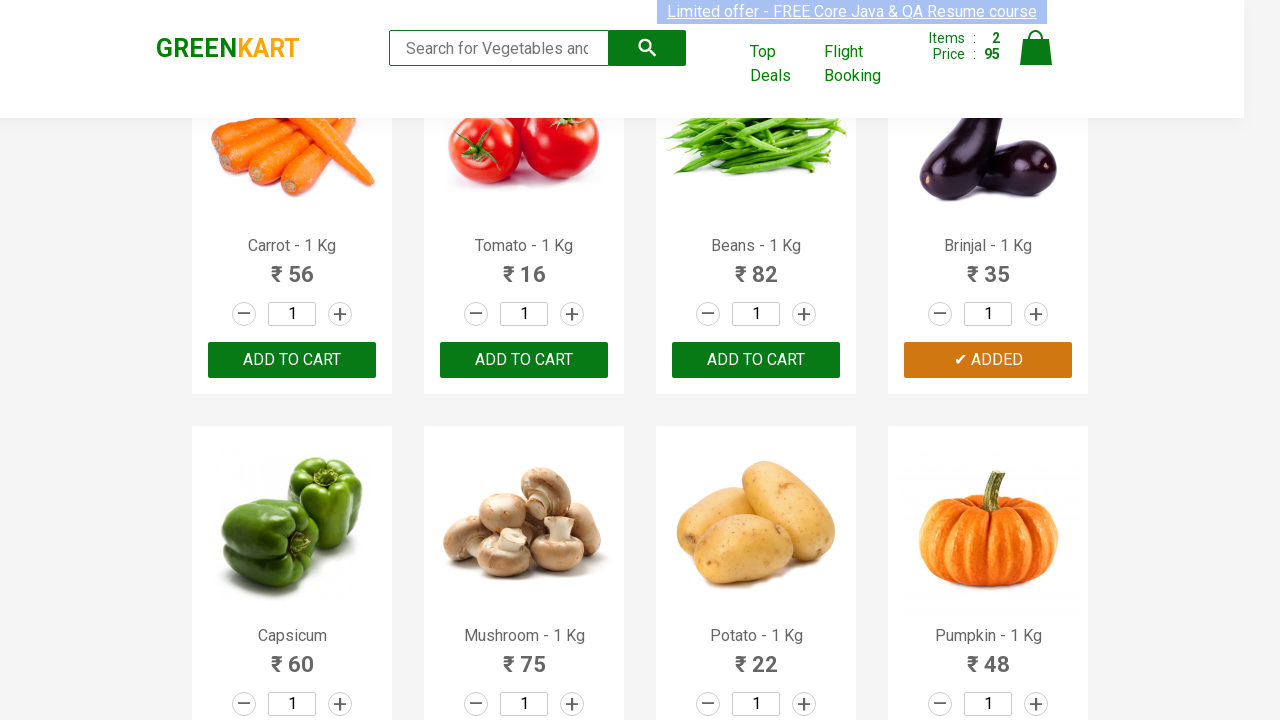

Clicked add to cart button for Capsicum at (292, 360) on xpath=//div[@class='product-action']/button >> nth=8
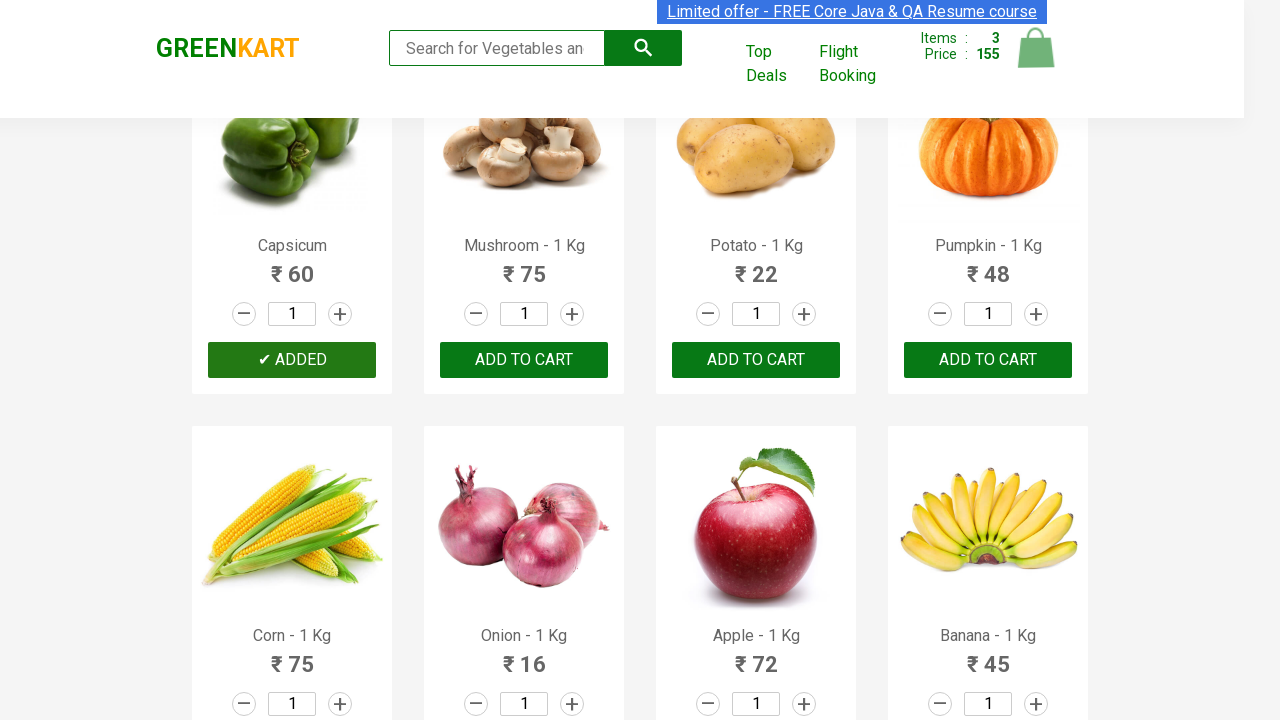

Clicked add to cart button for Mushroom at (524, 360) on xpath=//div[@class='product-action']/button >> nth=9
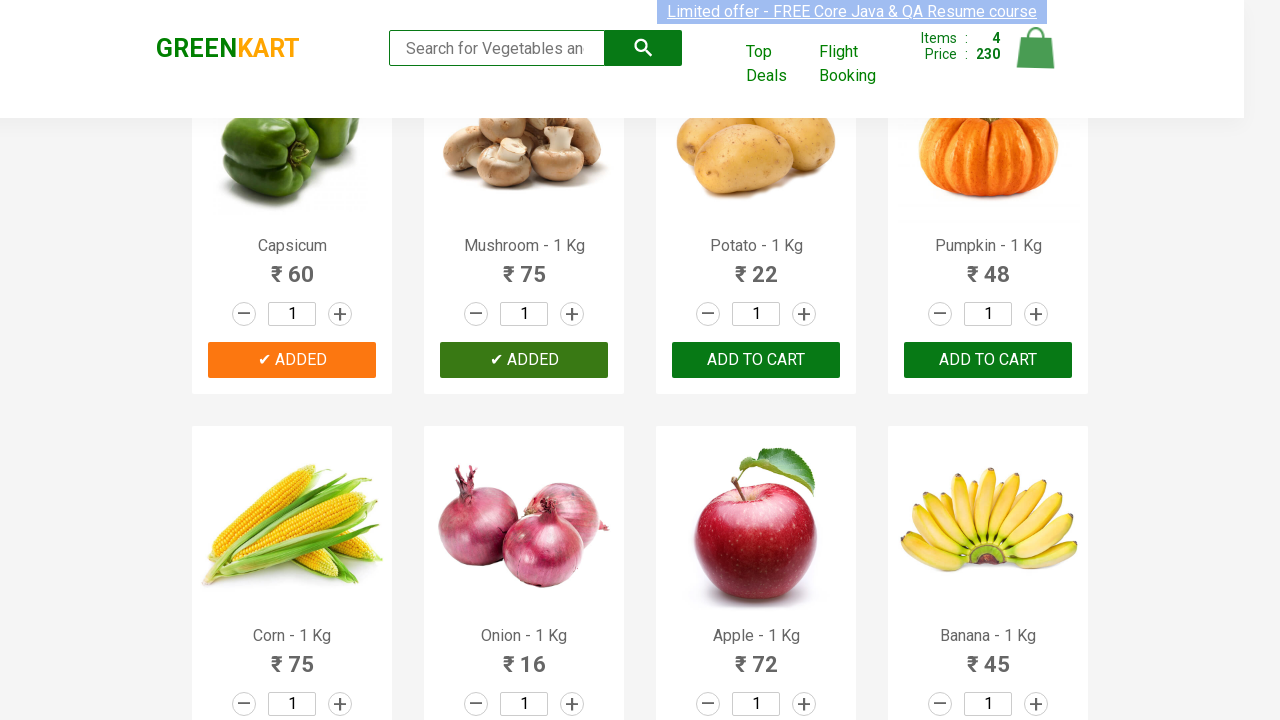

All 4 vegetables successfully added to cart
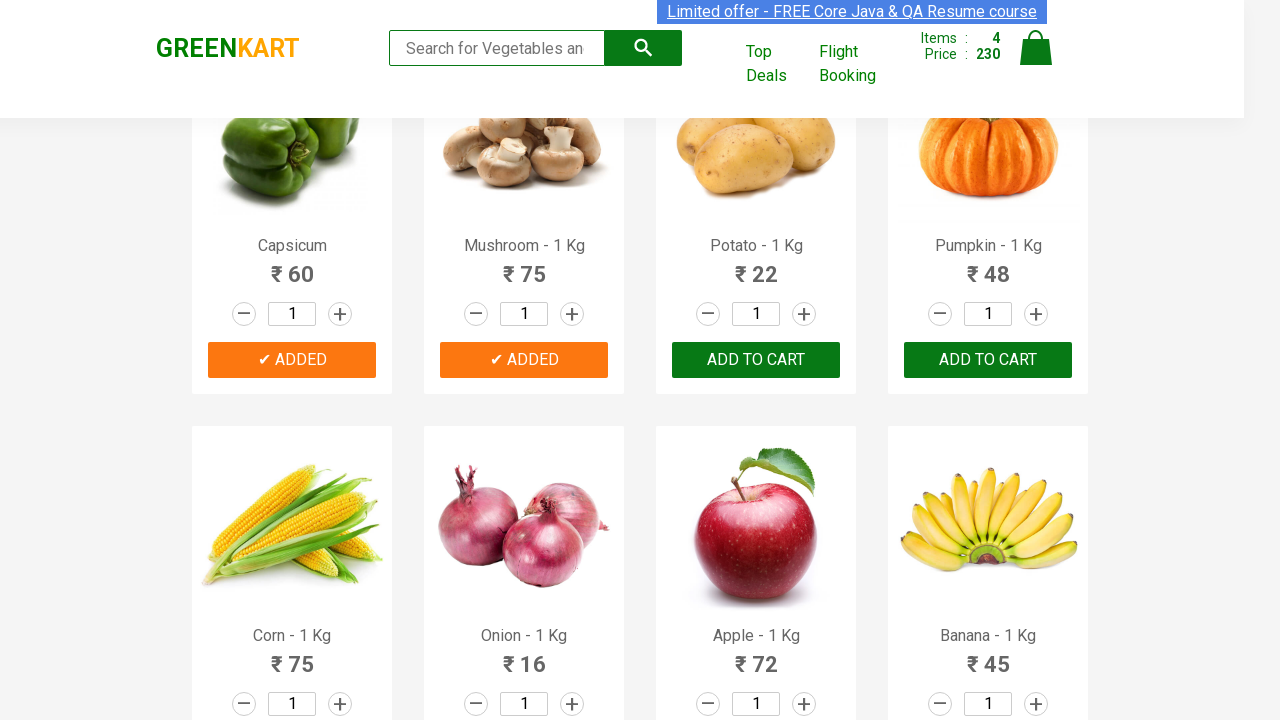

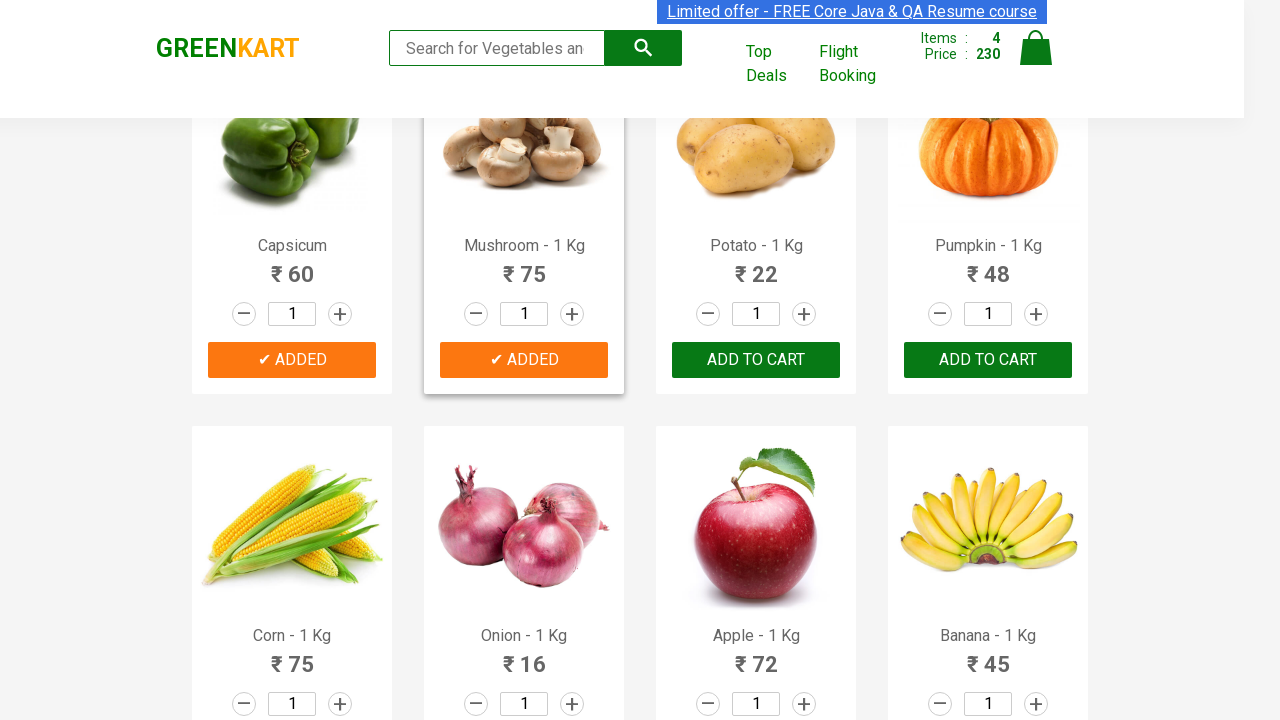